Navigates to Trendyol website and verifies the page loads by checking the title

Starting URL: https://www.trendyol.com/

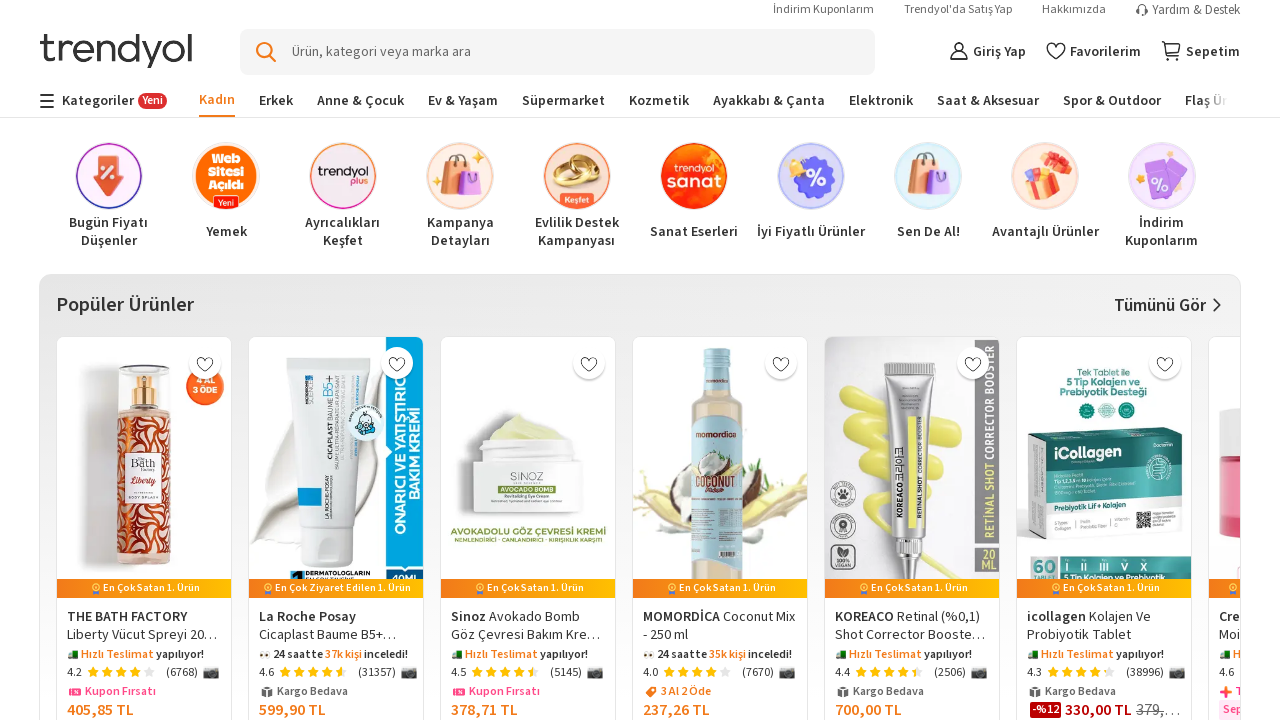

Waited for page to reach domcontentloaded state
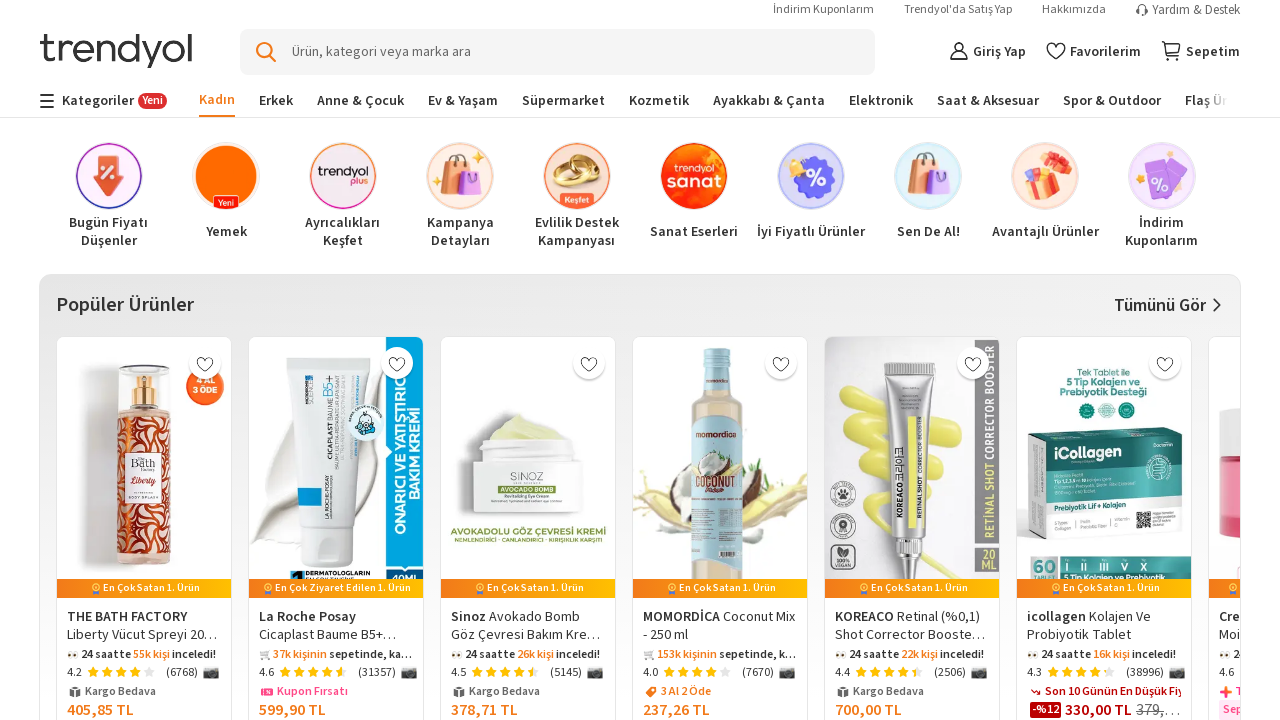

Verified that page title is not None
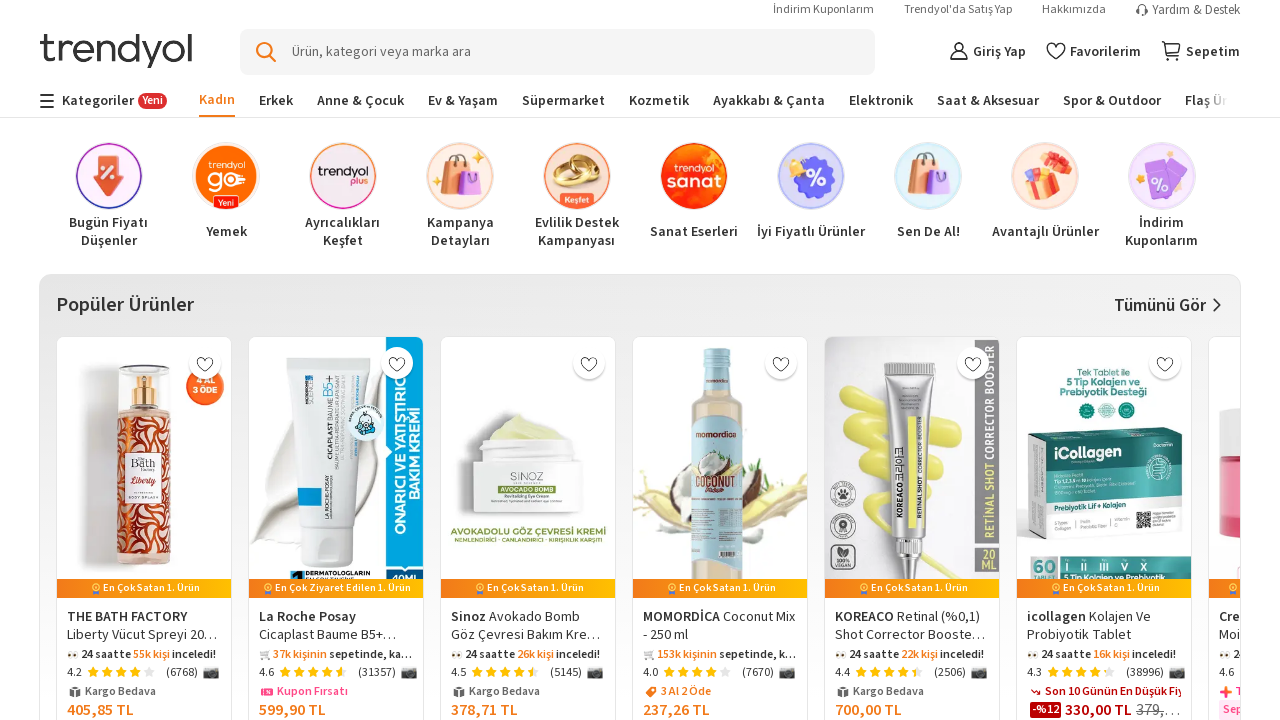

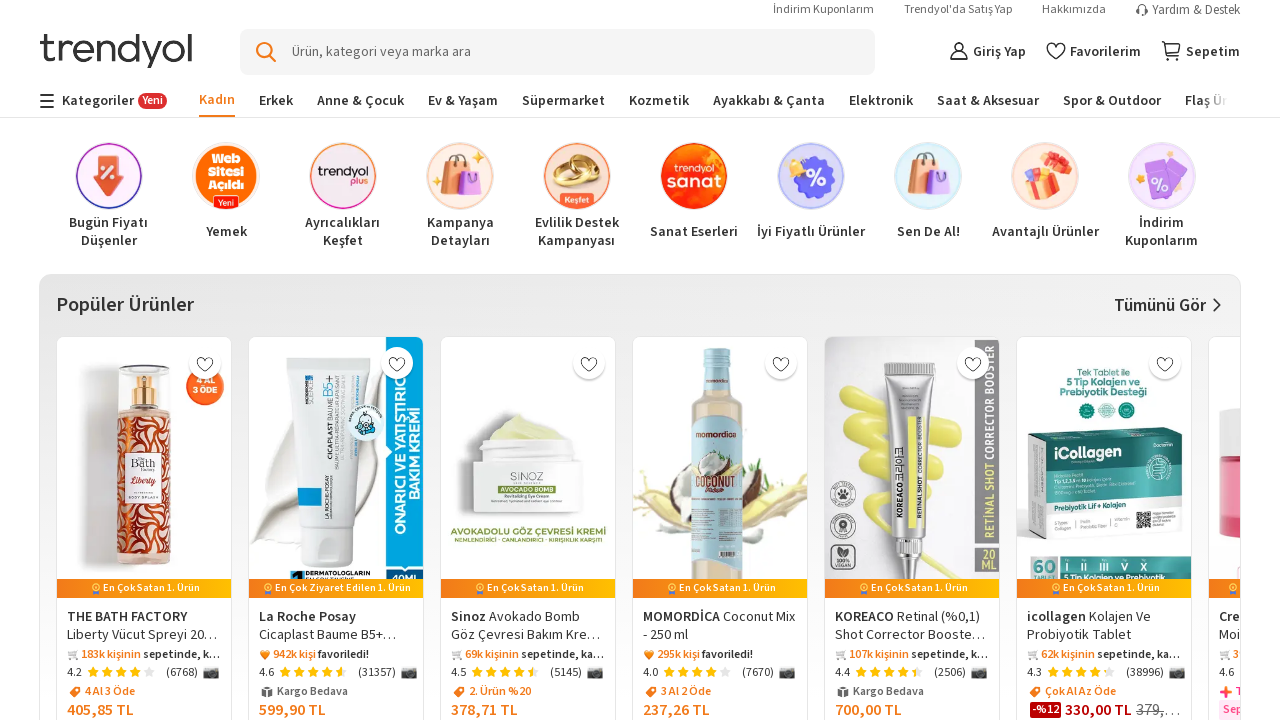